Tests filling out first name and last name fields on the Google account creation page and verifies the form inputs work correctly.

Starting URL: https://accounts.google.com/SignUp

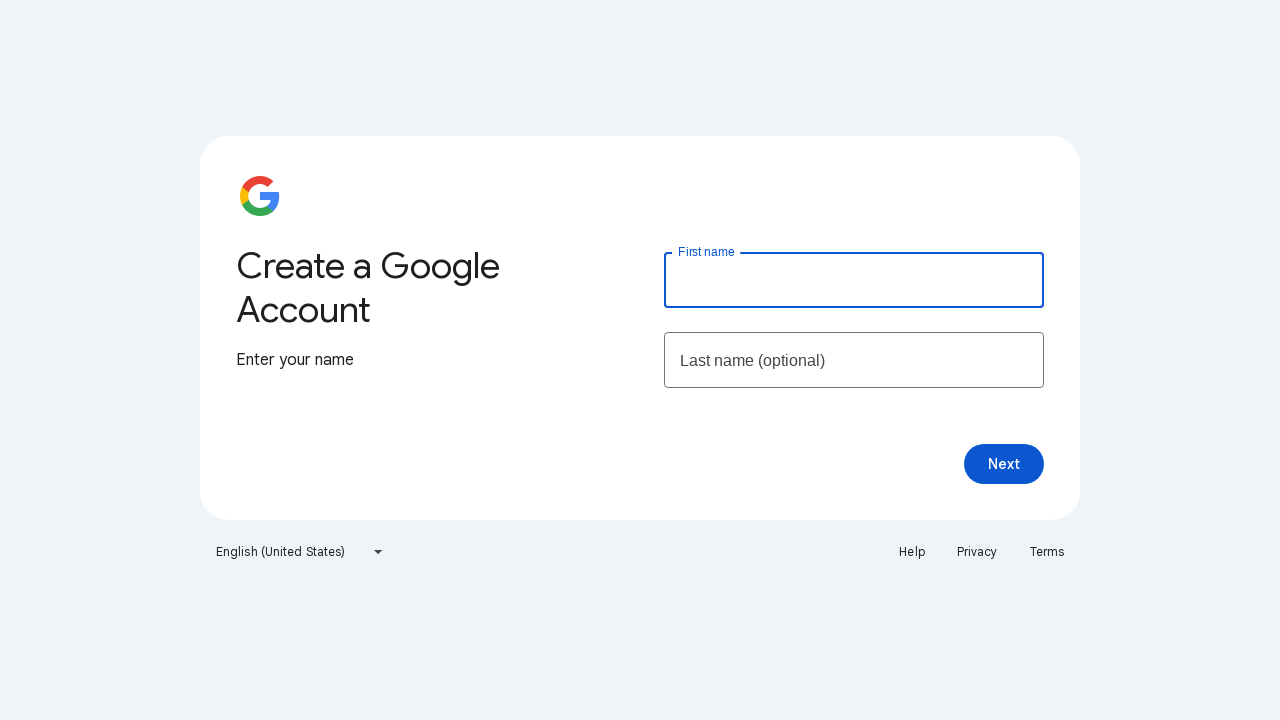

Filled first name field with 'fname01' on #firstName
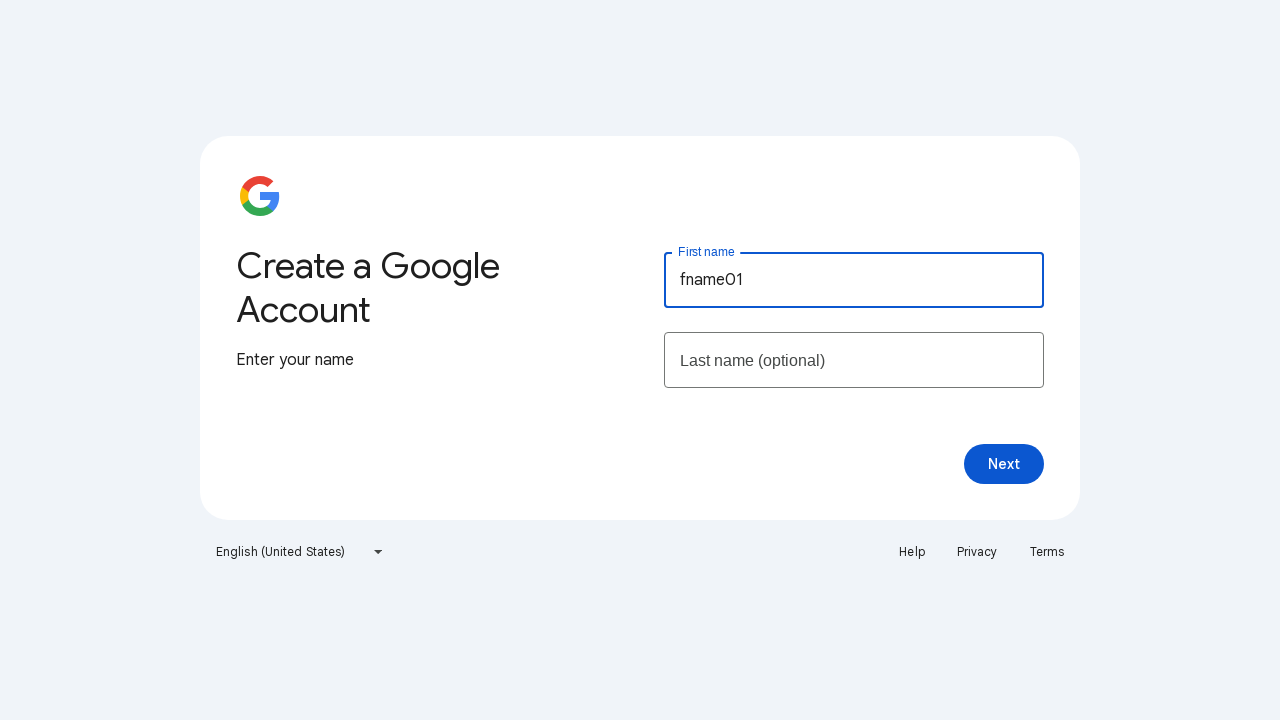

Filled last name field with 'lname01' on input[name='lastName']
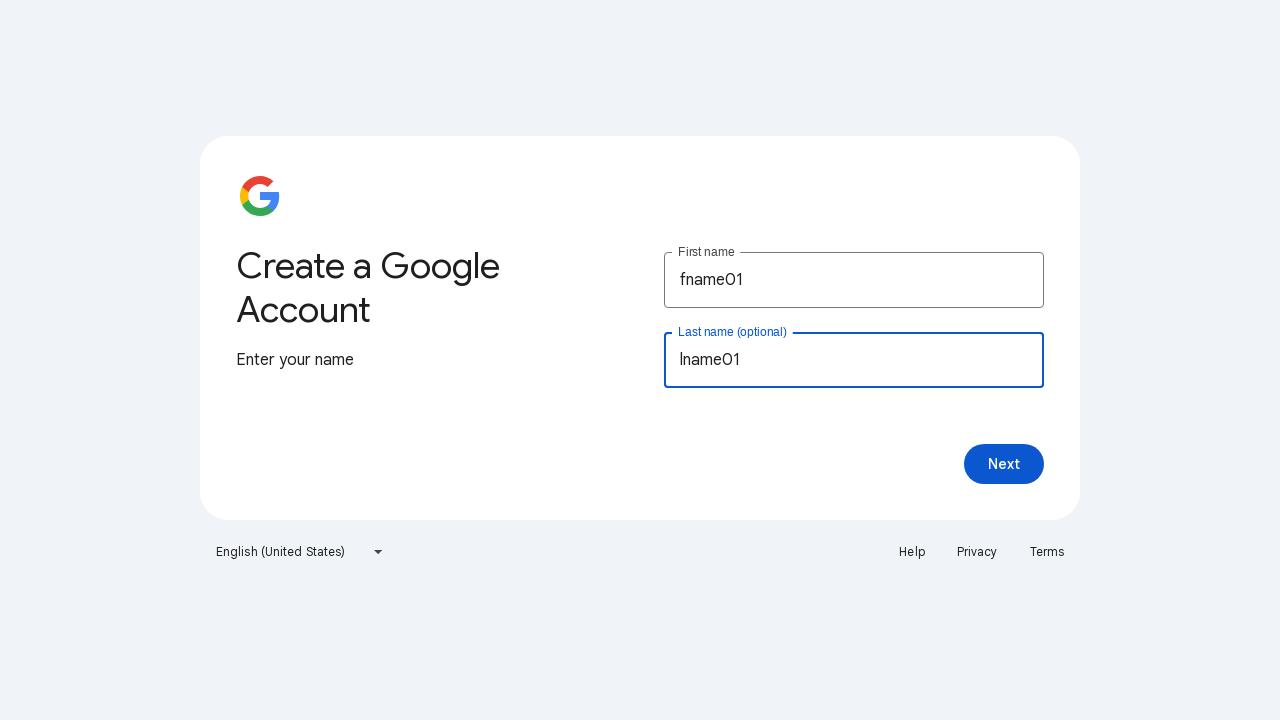

Verified form state with both first name and last name fields filled
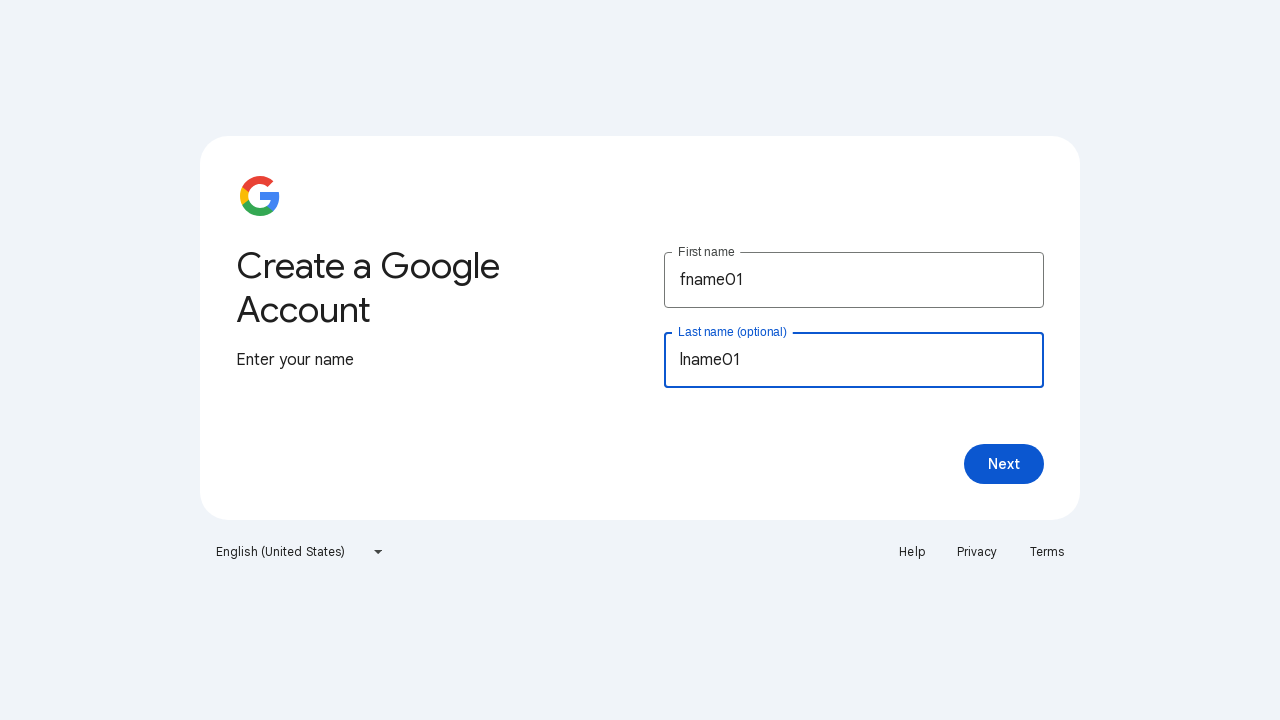

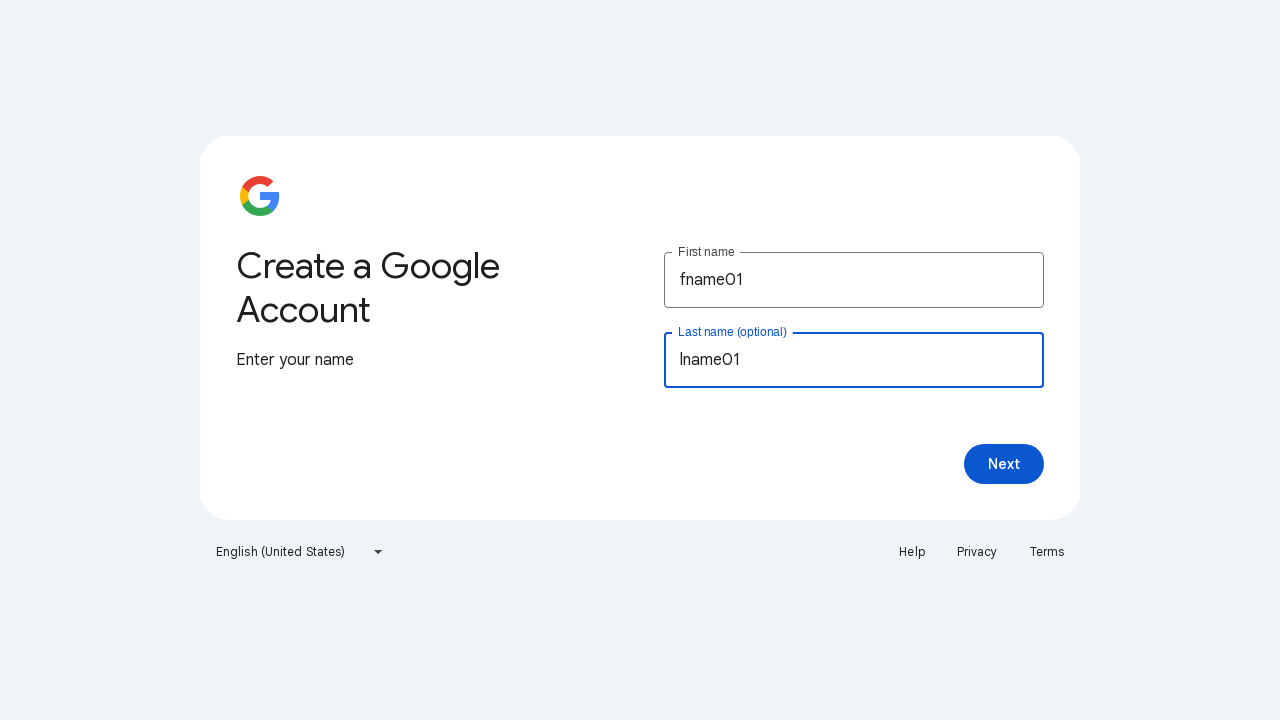